Navigates to a Selenium practice page and maximizes the browser window. This is a basic cross-browser compatibility test.

Starting URL: https://vctcpune.com/selenium/practice.html

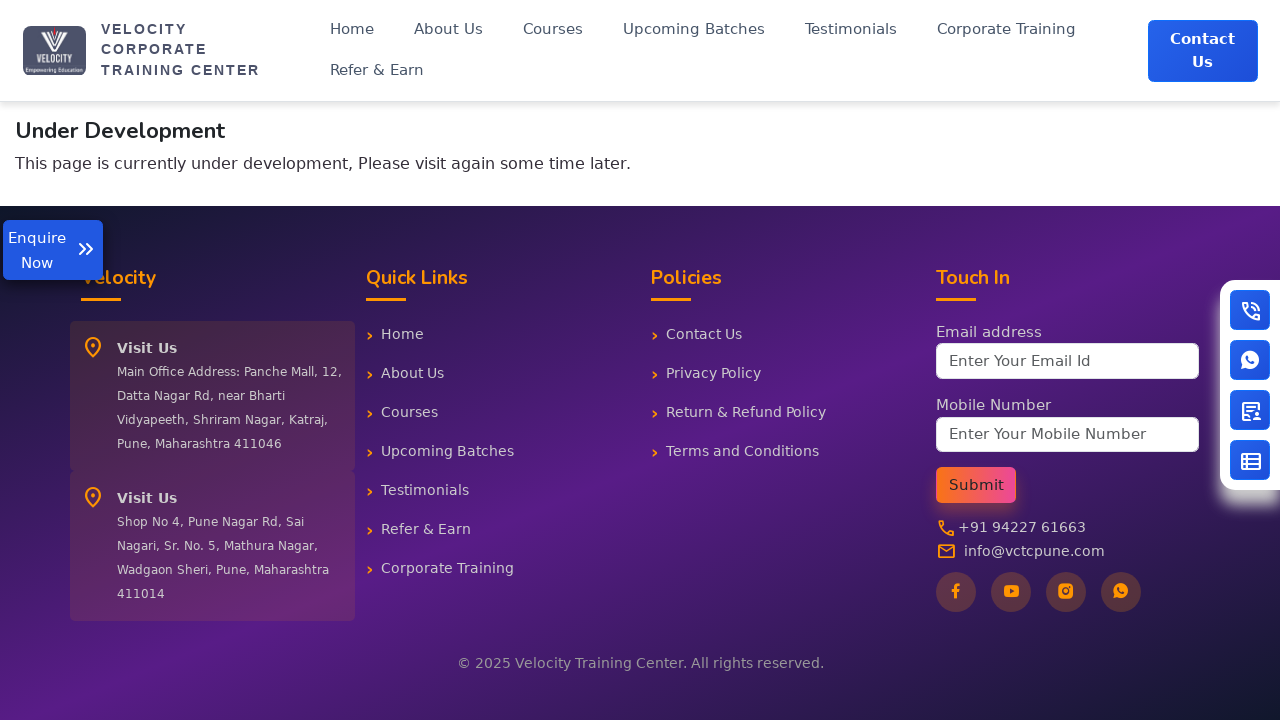

Navigated to Selenium practice page
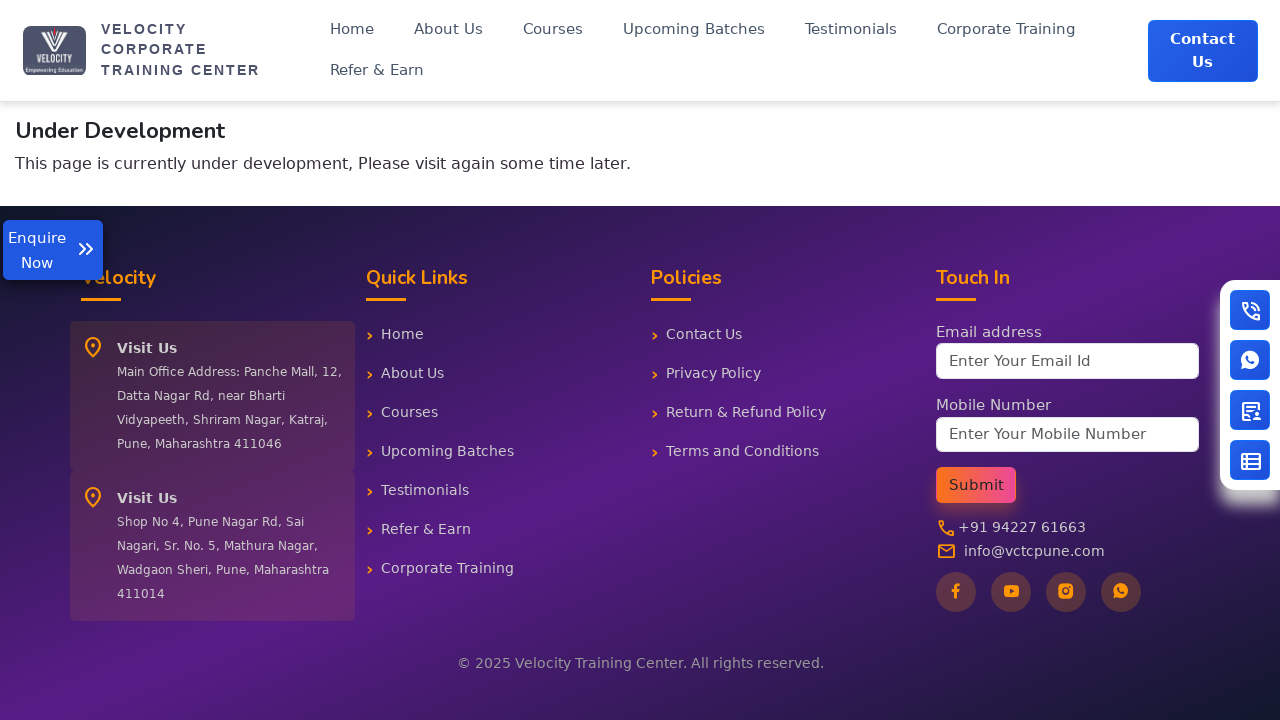

Maximized browser window to 1920x1080
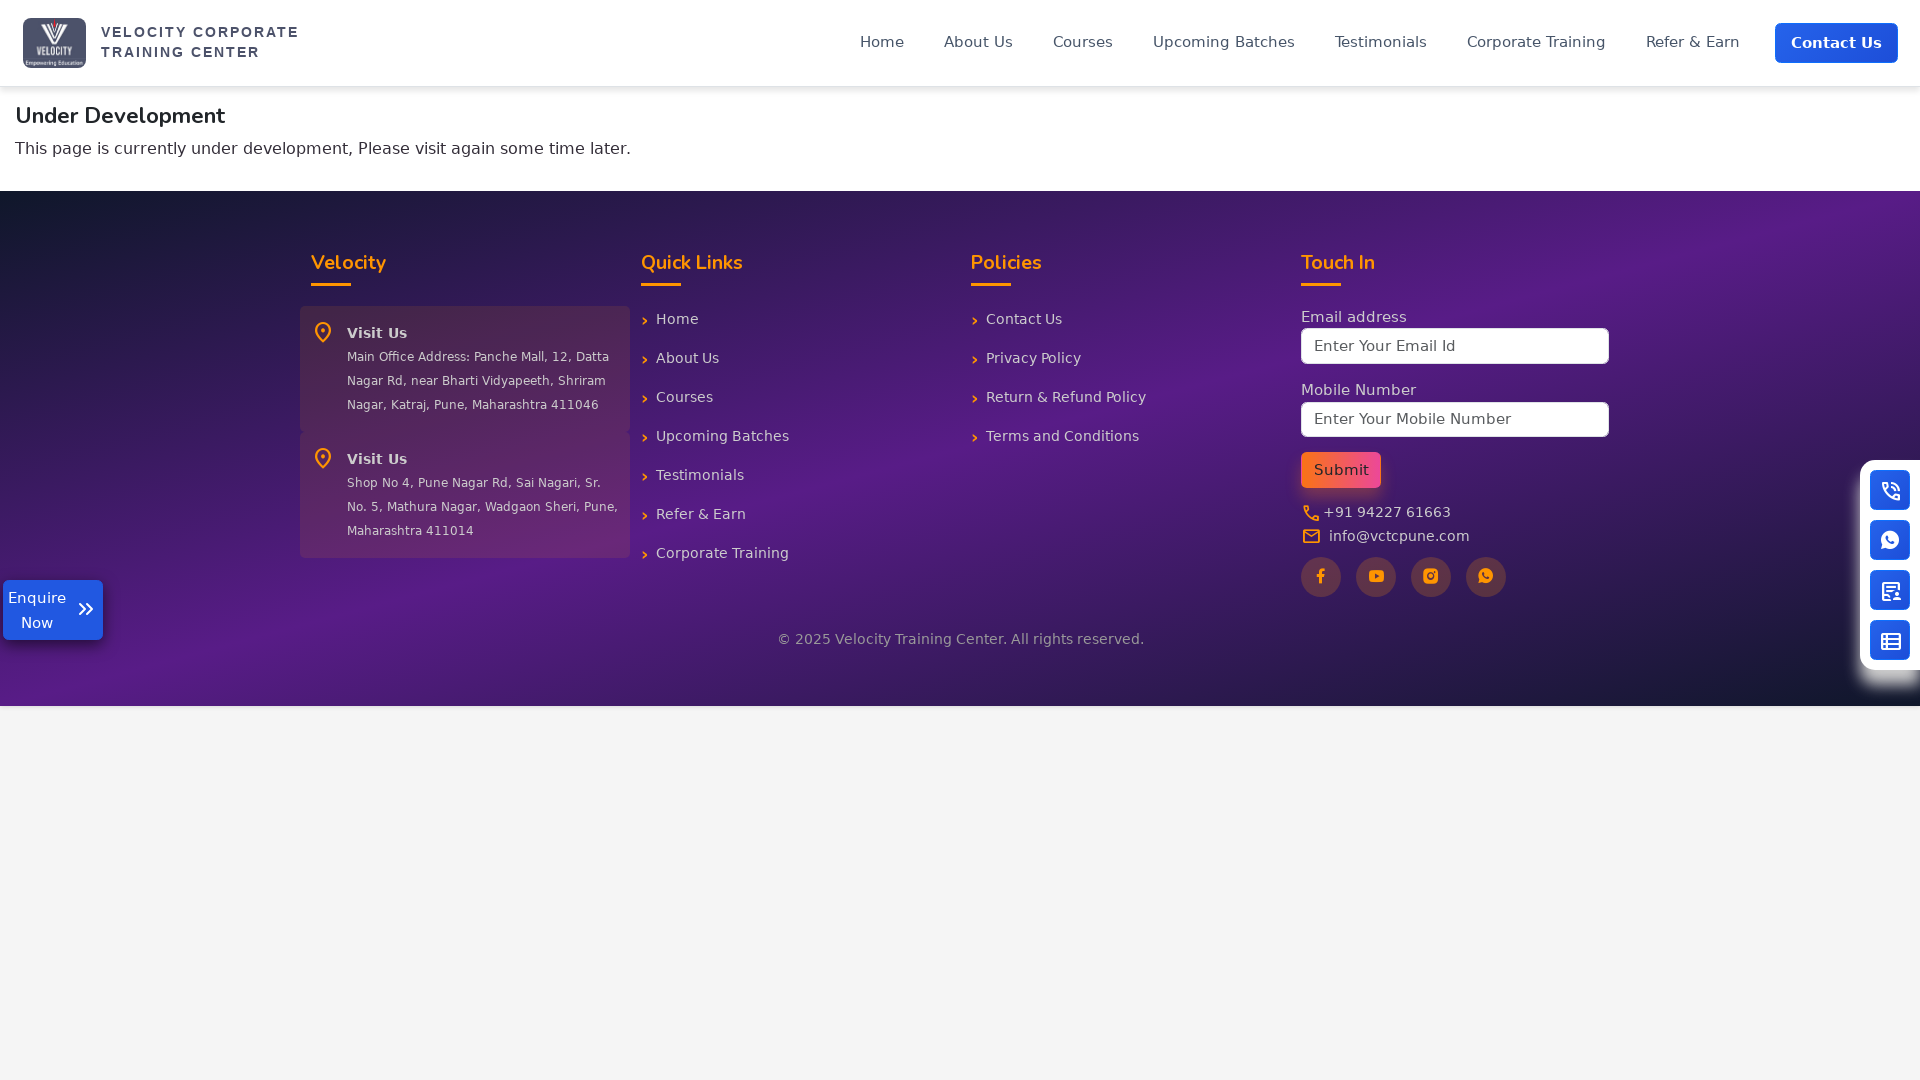

Page fully loaded and DOM content ready
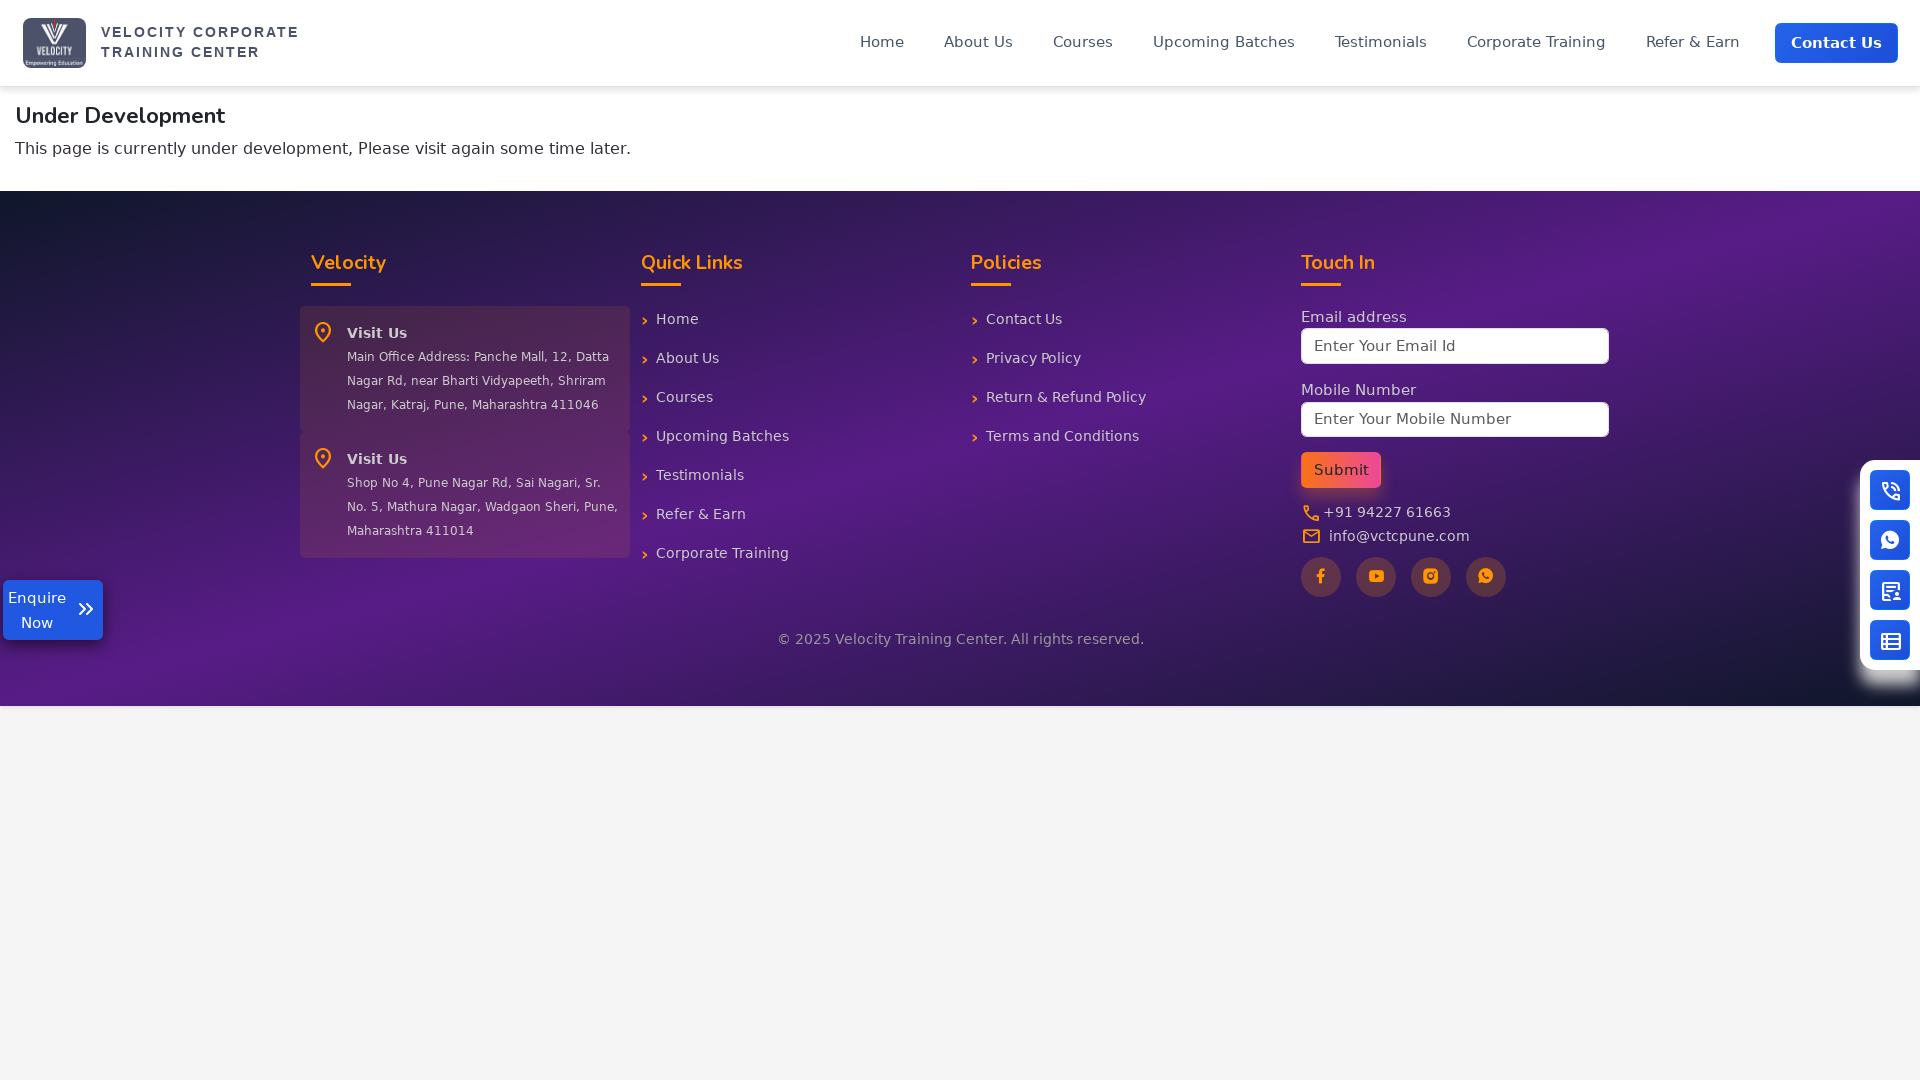

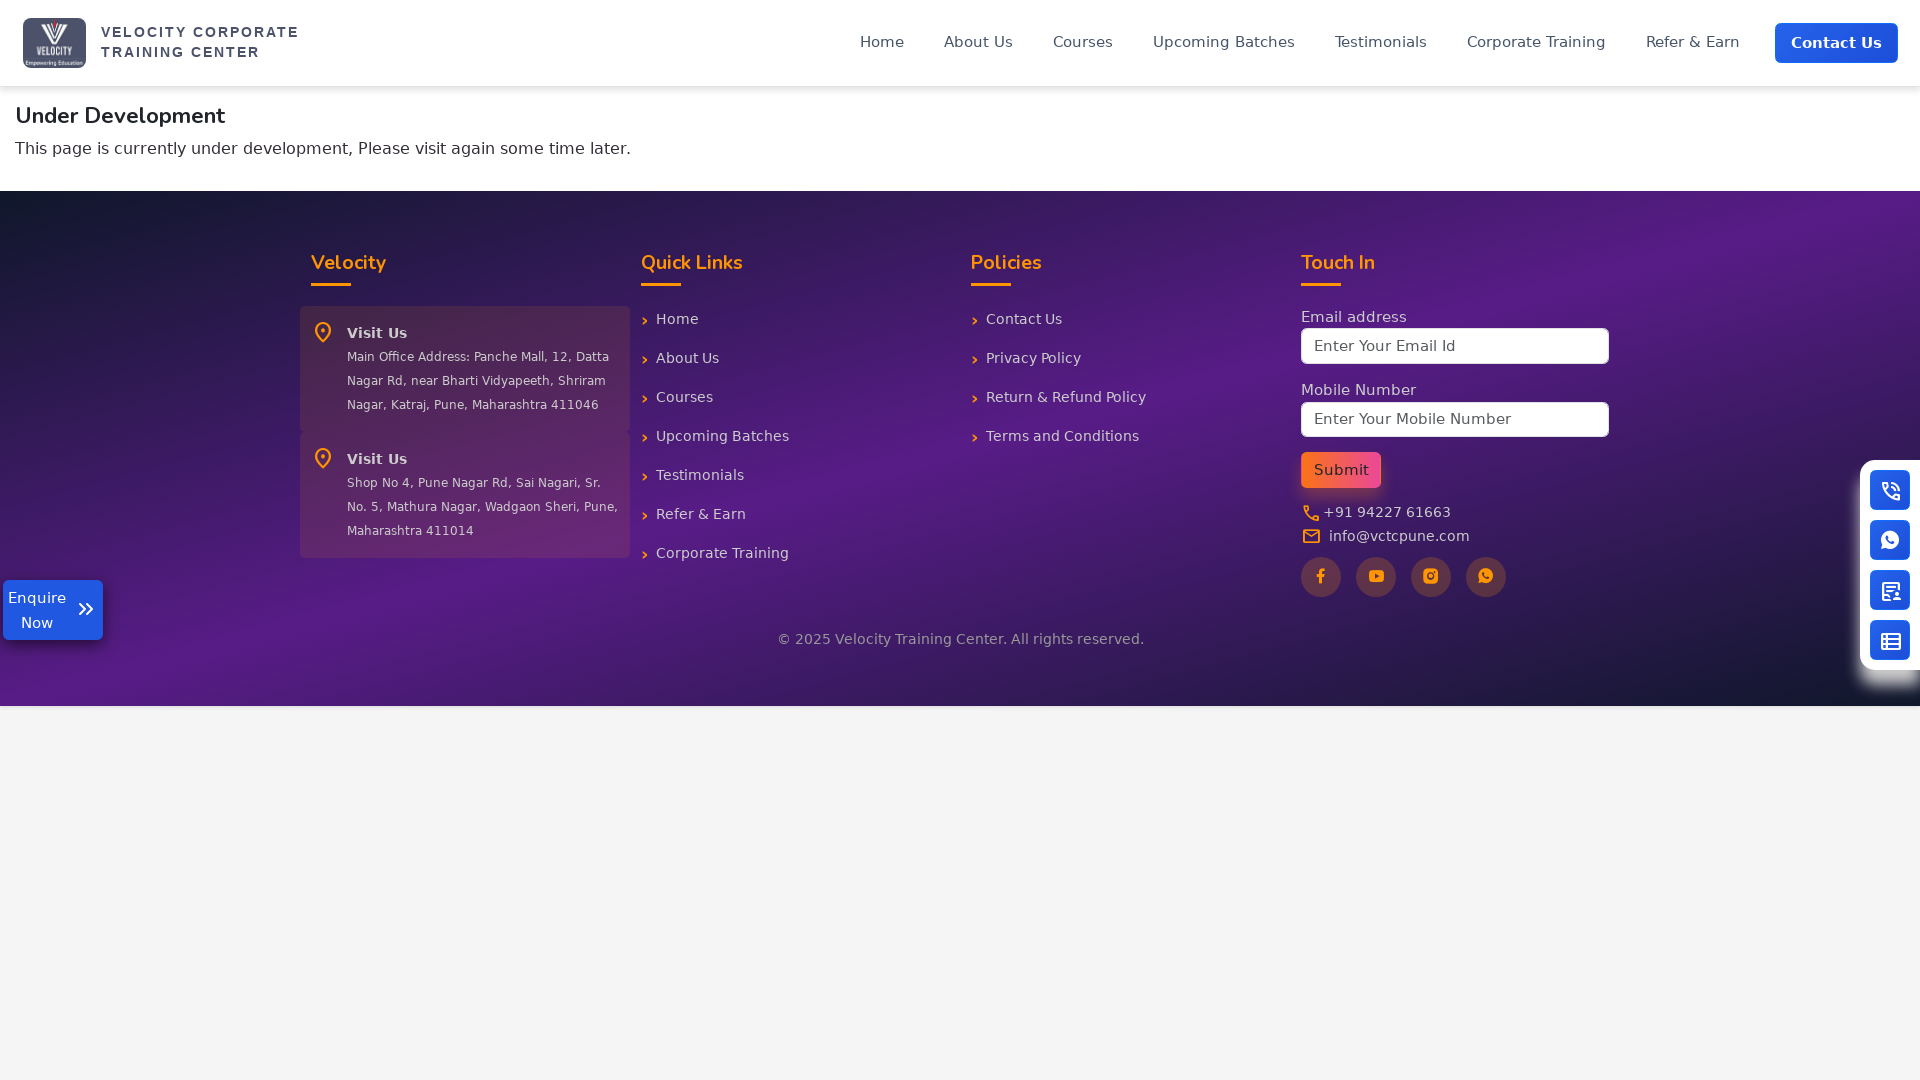